Tests exception logging functionality by clicking a button that triggers a JavaScript exception with stack trace

Starting URL: https://www.selenium.dev/selenium/web/bidi/logEntryAdded.html

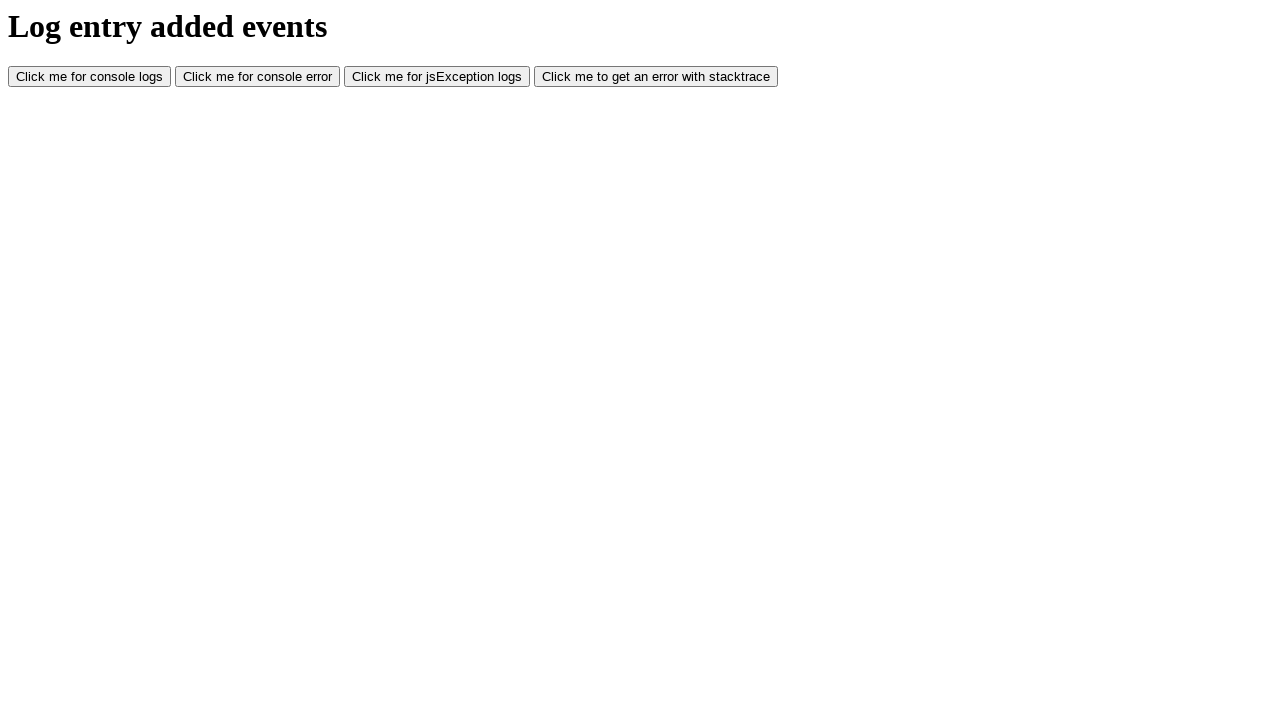

Waited for log with stacktrace button to be visible
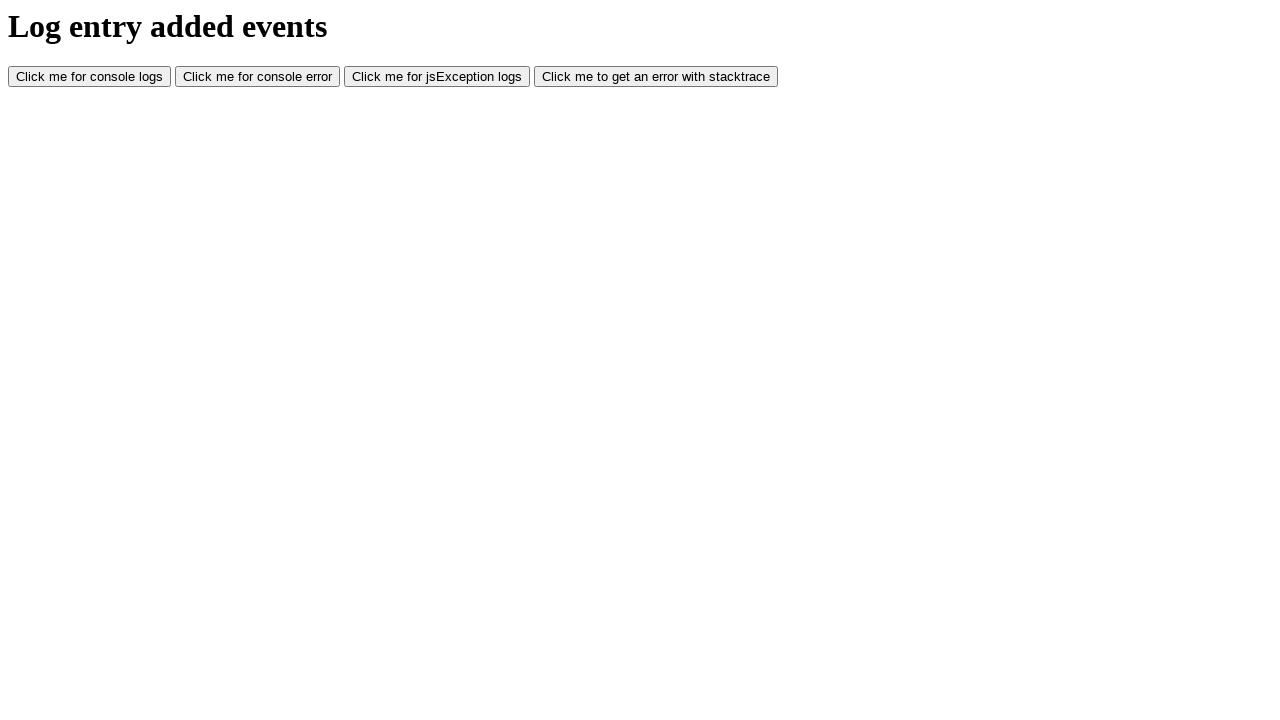

Clicked button that triggers JavaScript exception with stack trace at (656, 77) on #logWithStacktrace
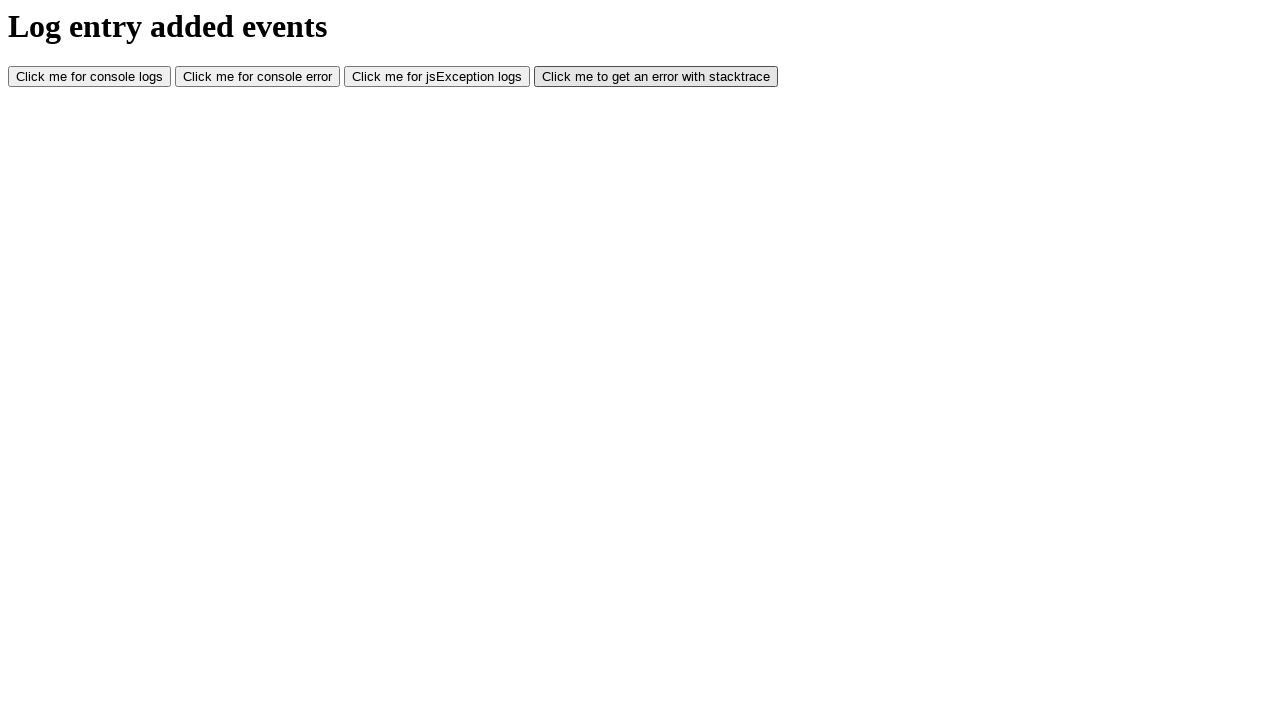

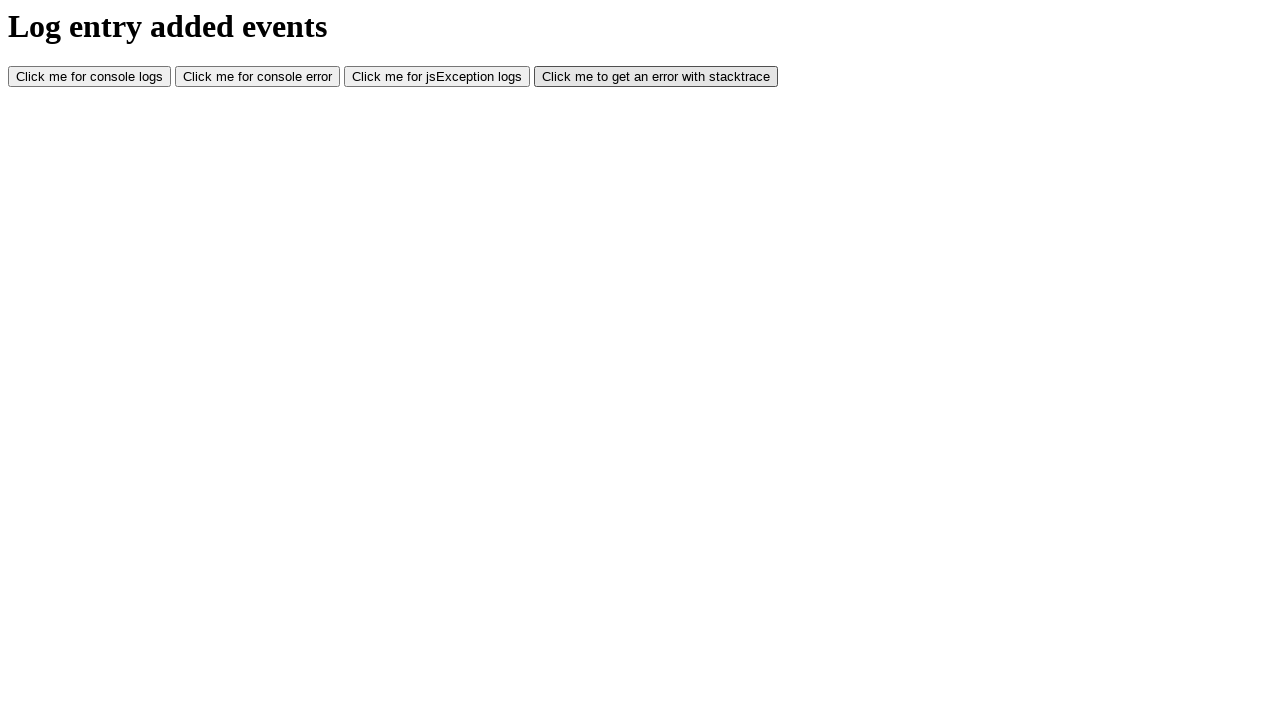